Tests that todo data persists after page reload

Starting URL: https://demo.playwright.dev/todomvc

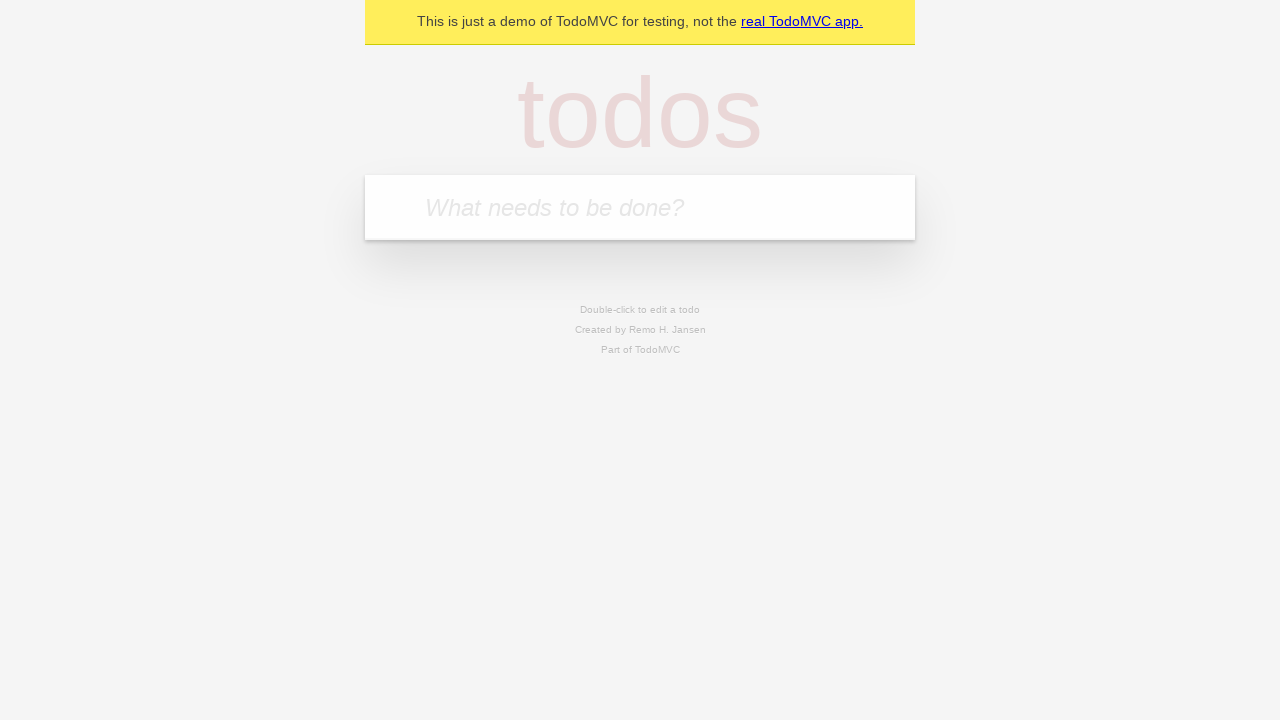

Filled todo input with 'buy some cheese' on internal:attr=[placeholder="What needs to be done?"i]
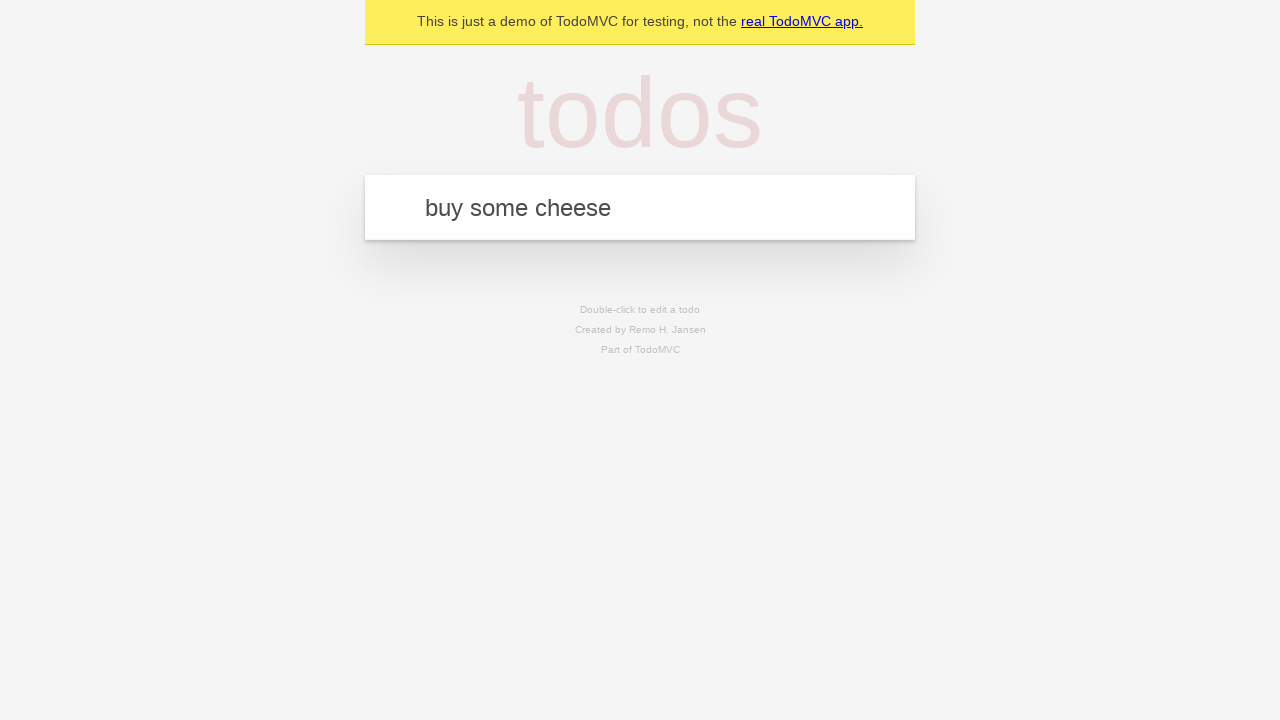

Pressed Enter to add first todo on internal:attr=[placeholder="What needs to be done?"i]
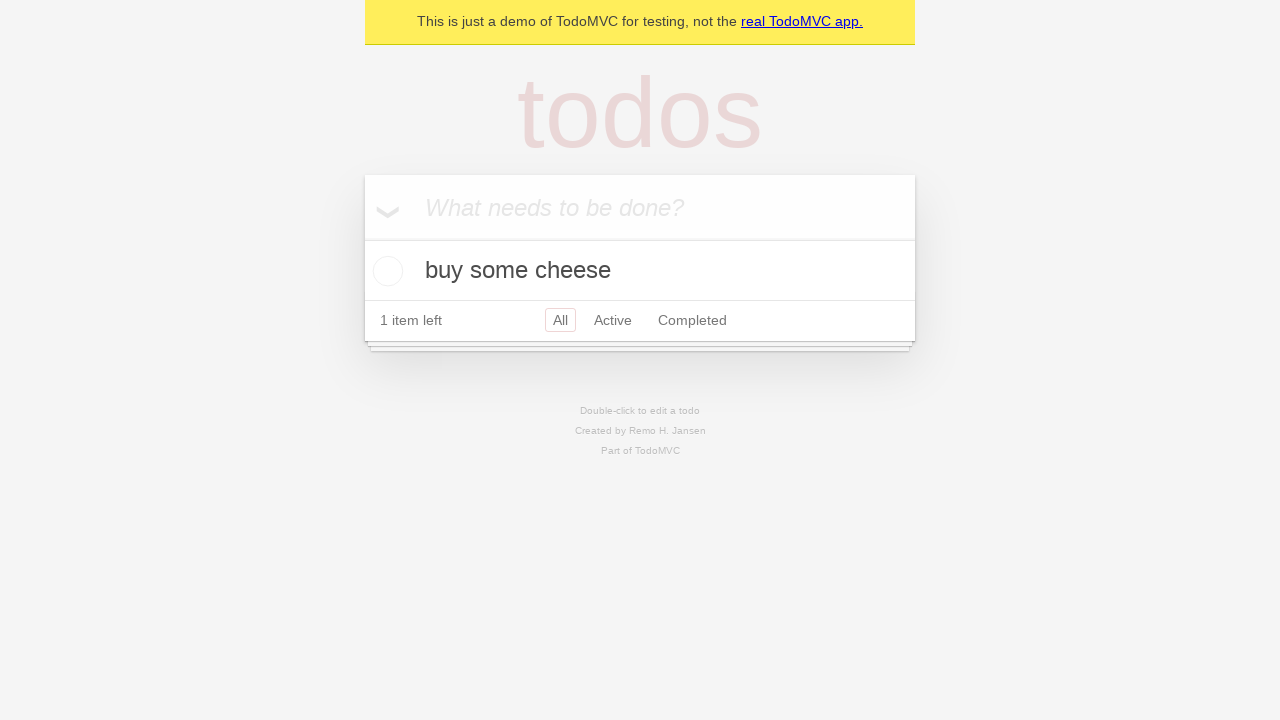

Filled todo input with 'feed the cat' on internal:attr=[placeholder="What needs to be done?"i]
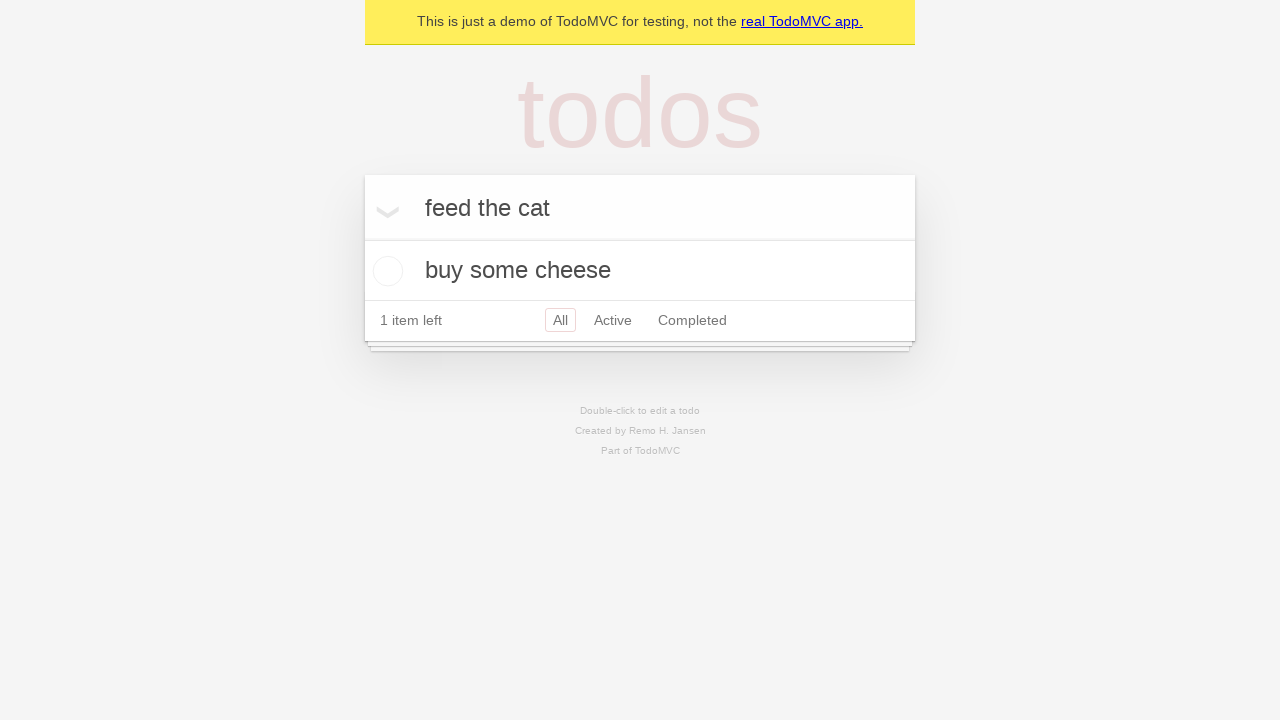

Pressed Enter to add second todo on internal:attr=[placeholder="What needs to be done?"i]
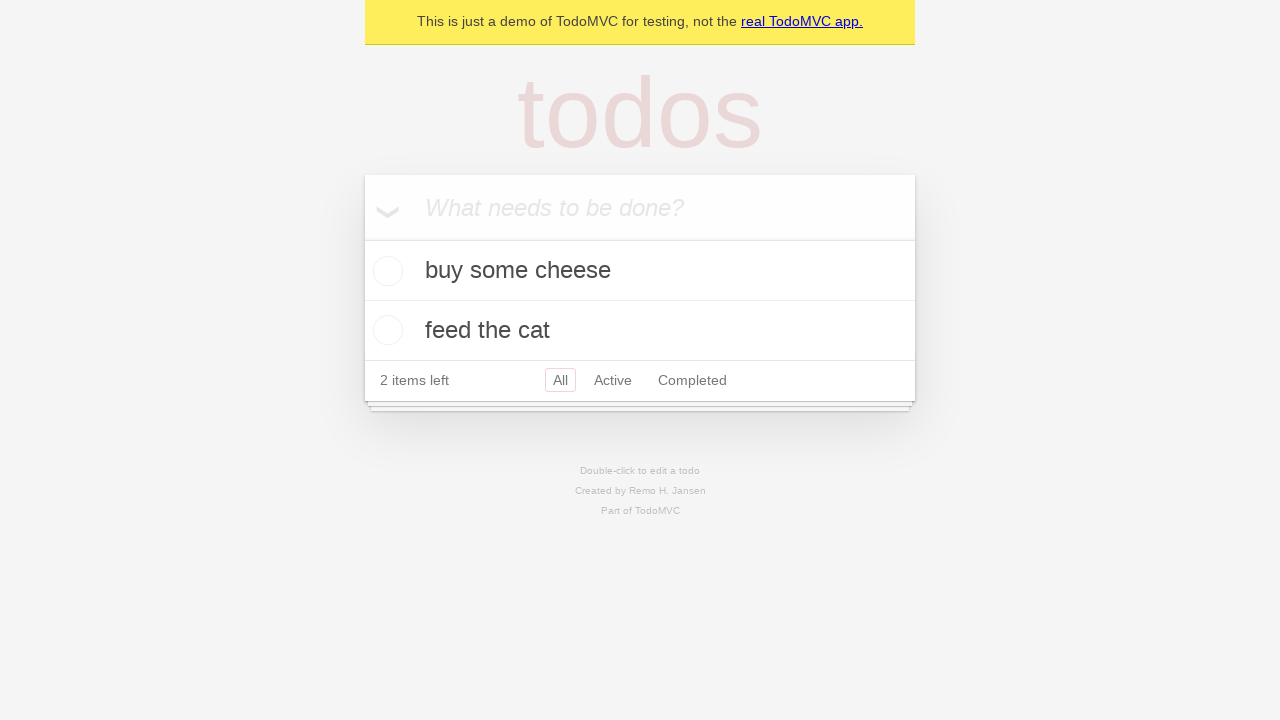

Checked the first todo item at (385, 271) on internal:testid=[data-testid="todo-item"s] >> nth=0 >> internal:role=checkbox
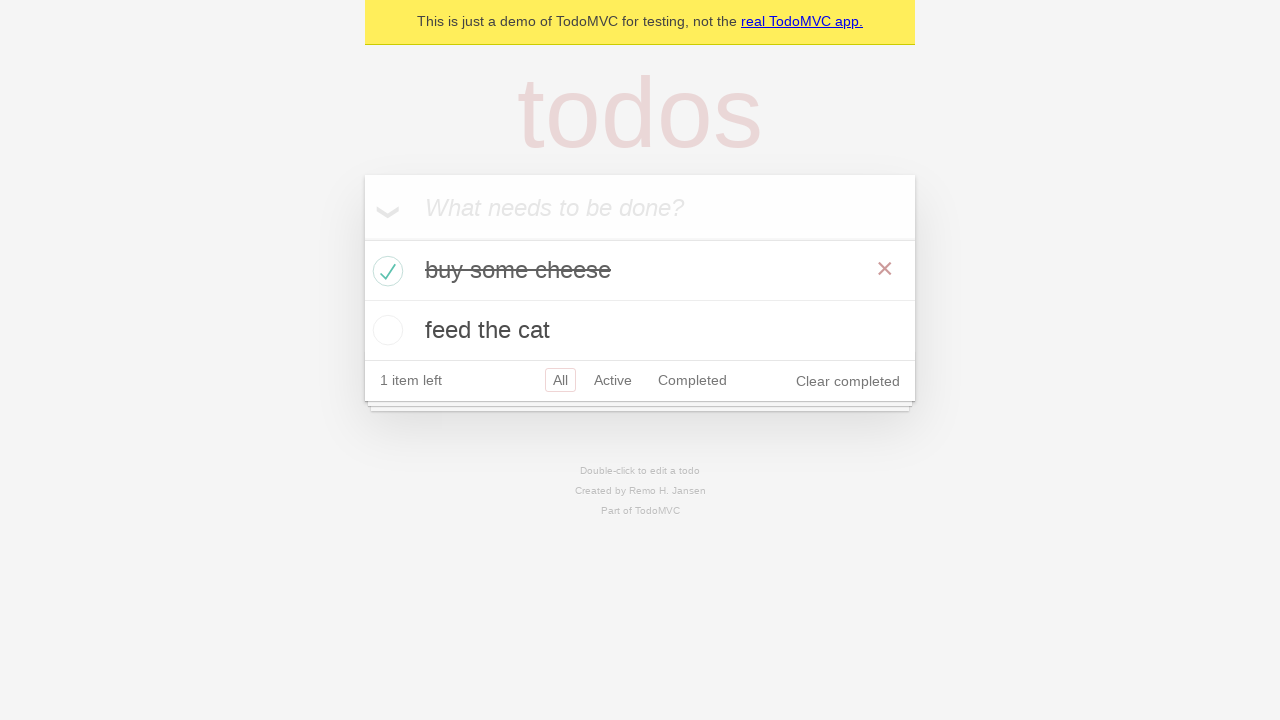

Reloaded the page to test data persistence
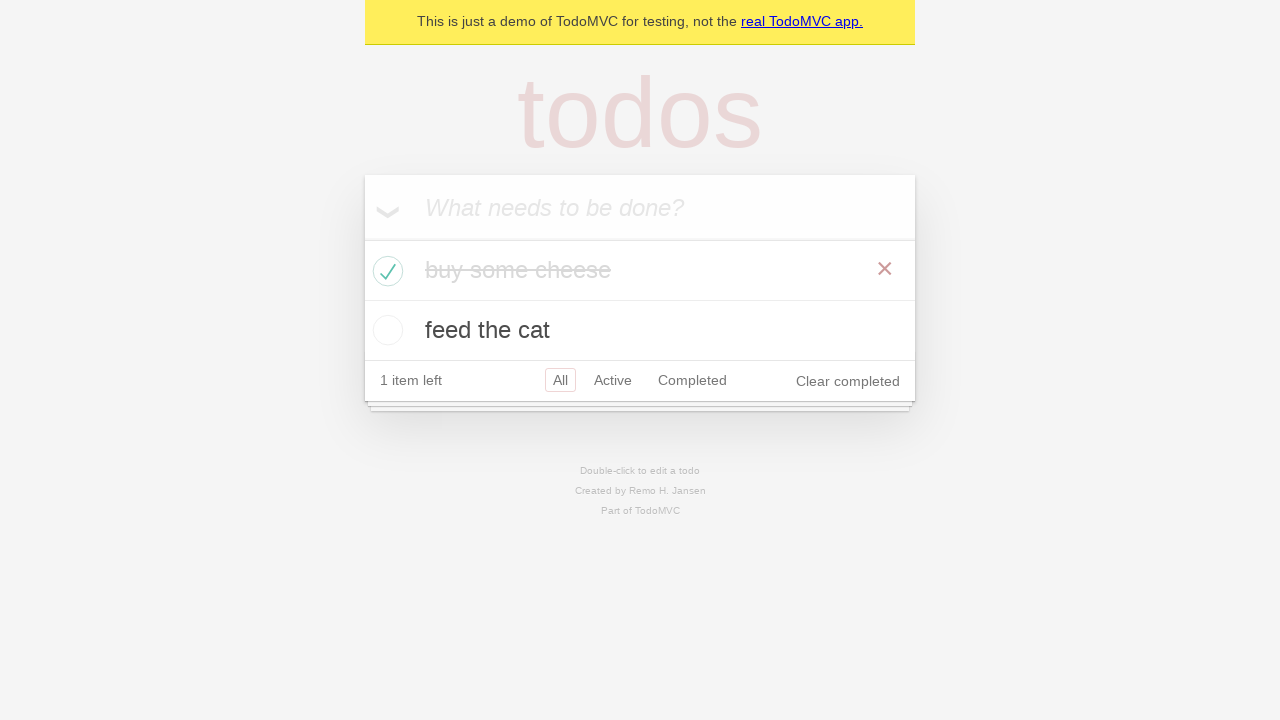

Waited for todo items to load after page reload
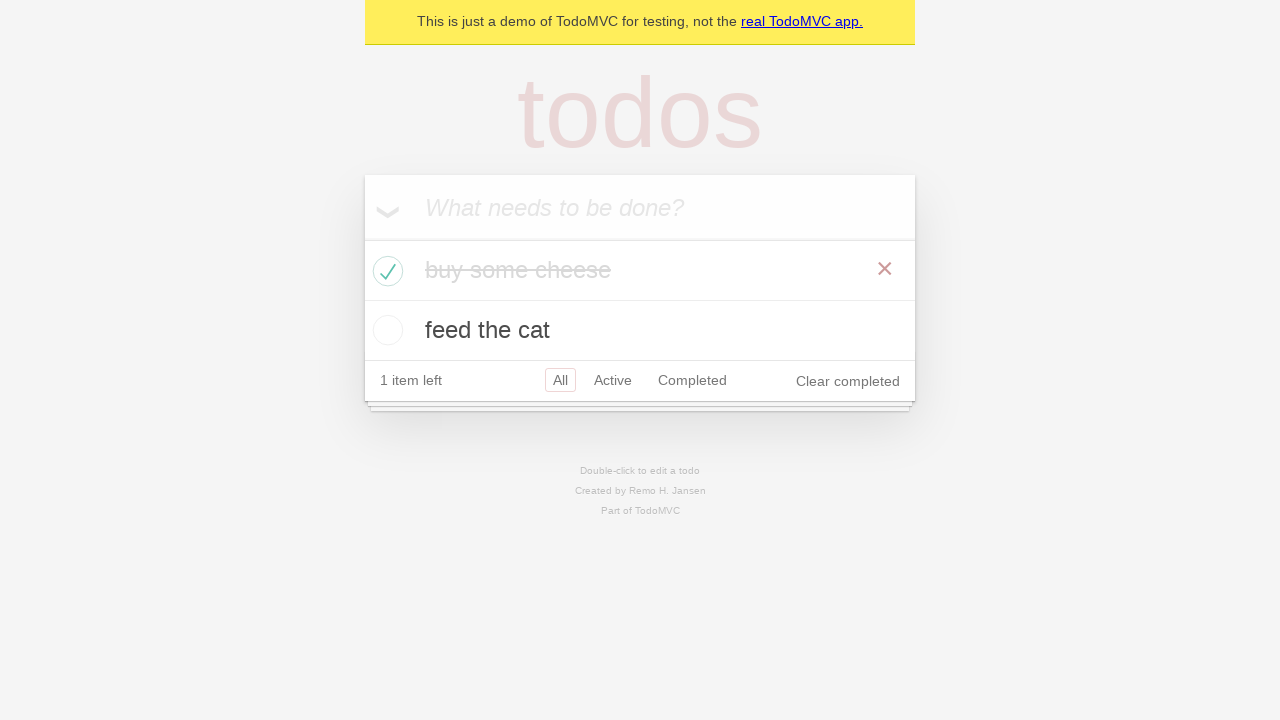

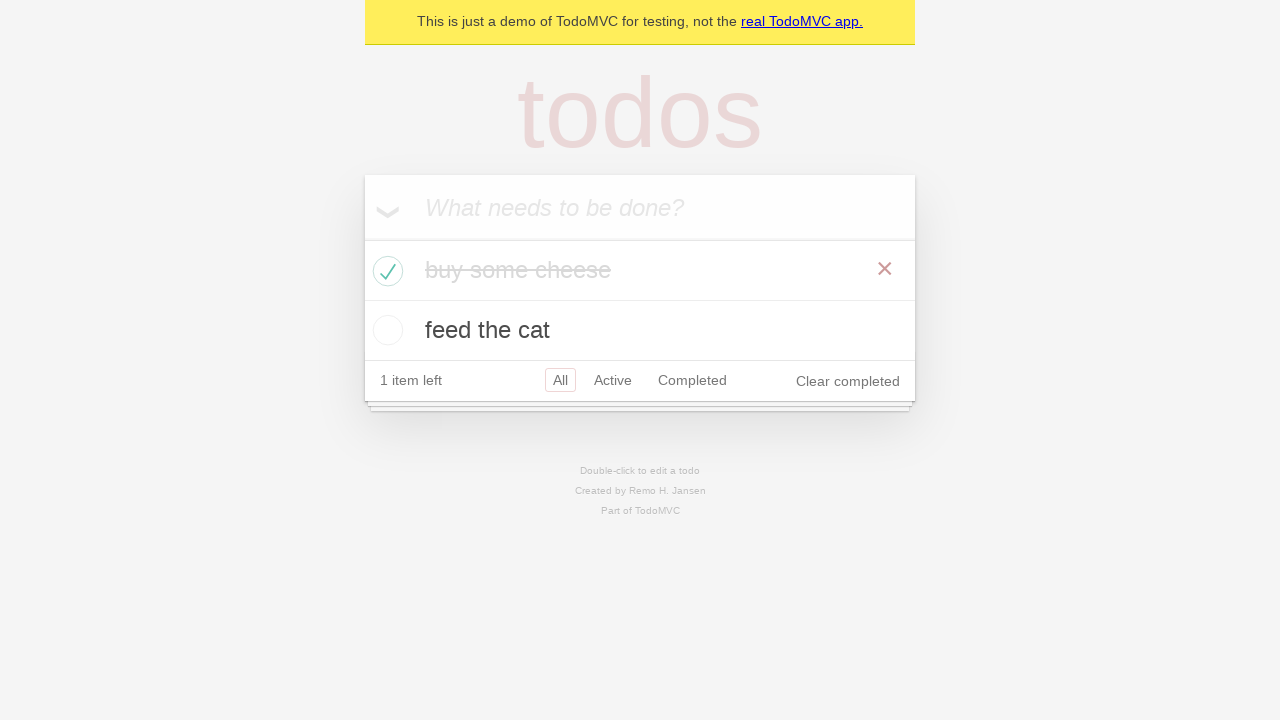